Tests the Delta Airlines flight booking calendar functionality by selecting departure and return dates in March (20th and 25th) using the date picker

Starting URL: https://www.delta.com/

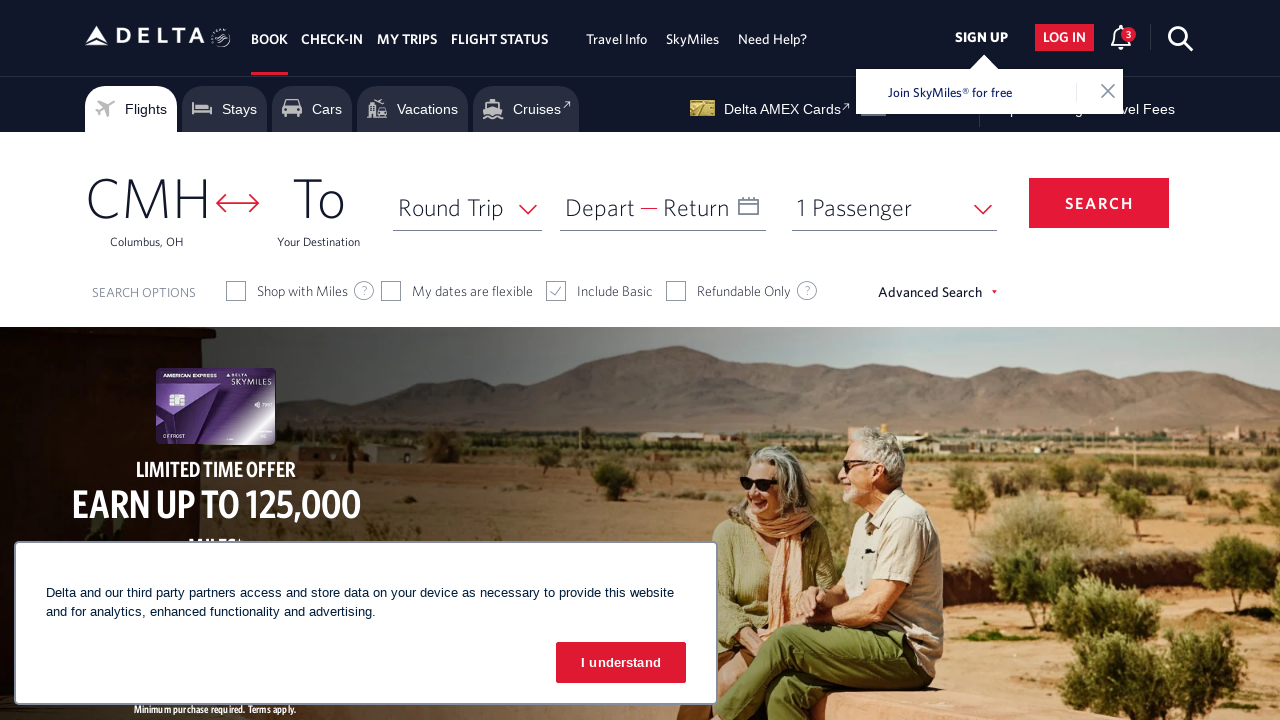

Clicked on Depart field to open date picker at (600, 207) on xpath=//span[text()='Depart']
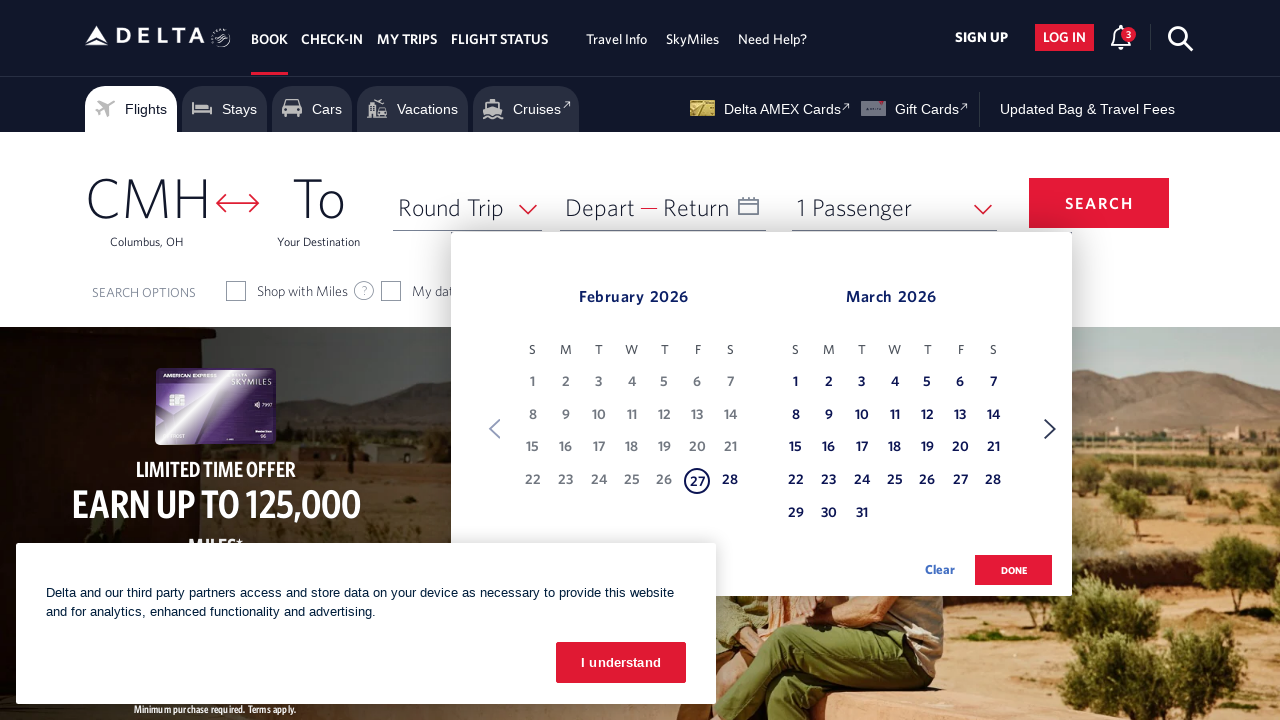

Clicked Next to navigate to the next month in departure date picker at (1050, 429) on xpath=//span[text()='Next']
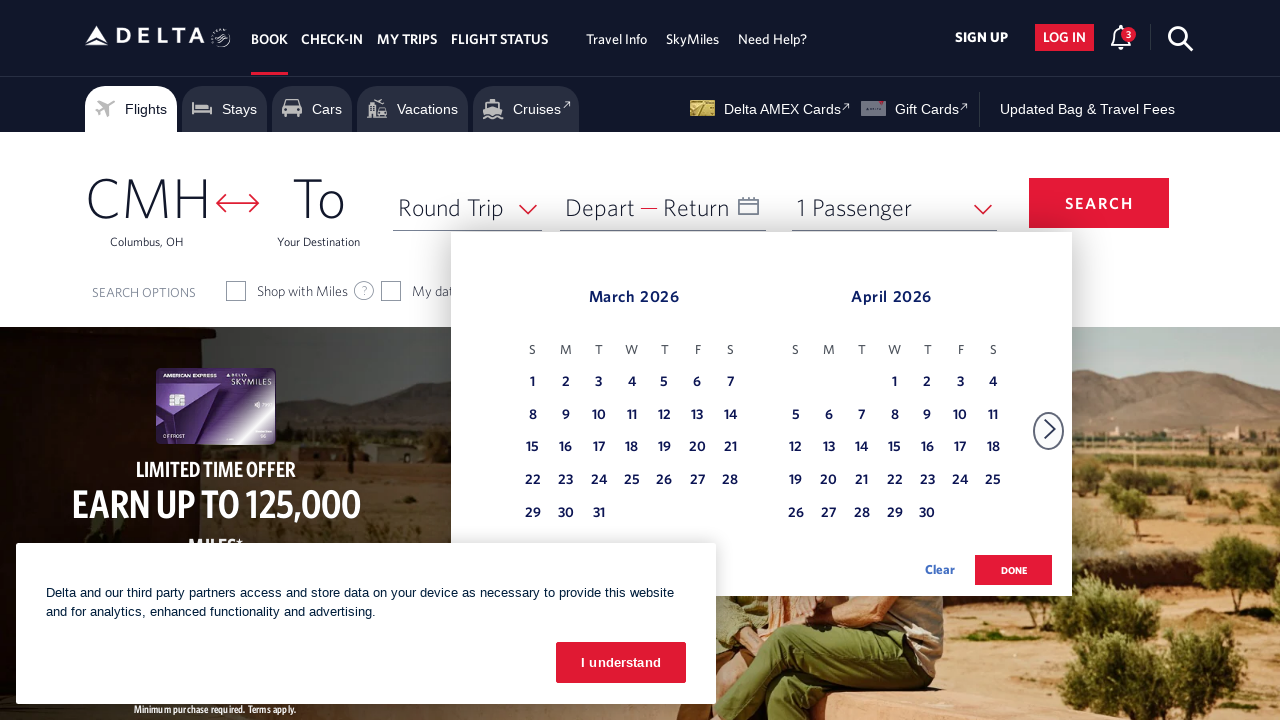

Selected March 20th as departure date at (697, 448) on (//table[@class='dl-datepicker-calendar'])[1]/tbody/tr/td >> nth=26
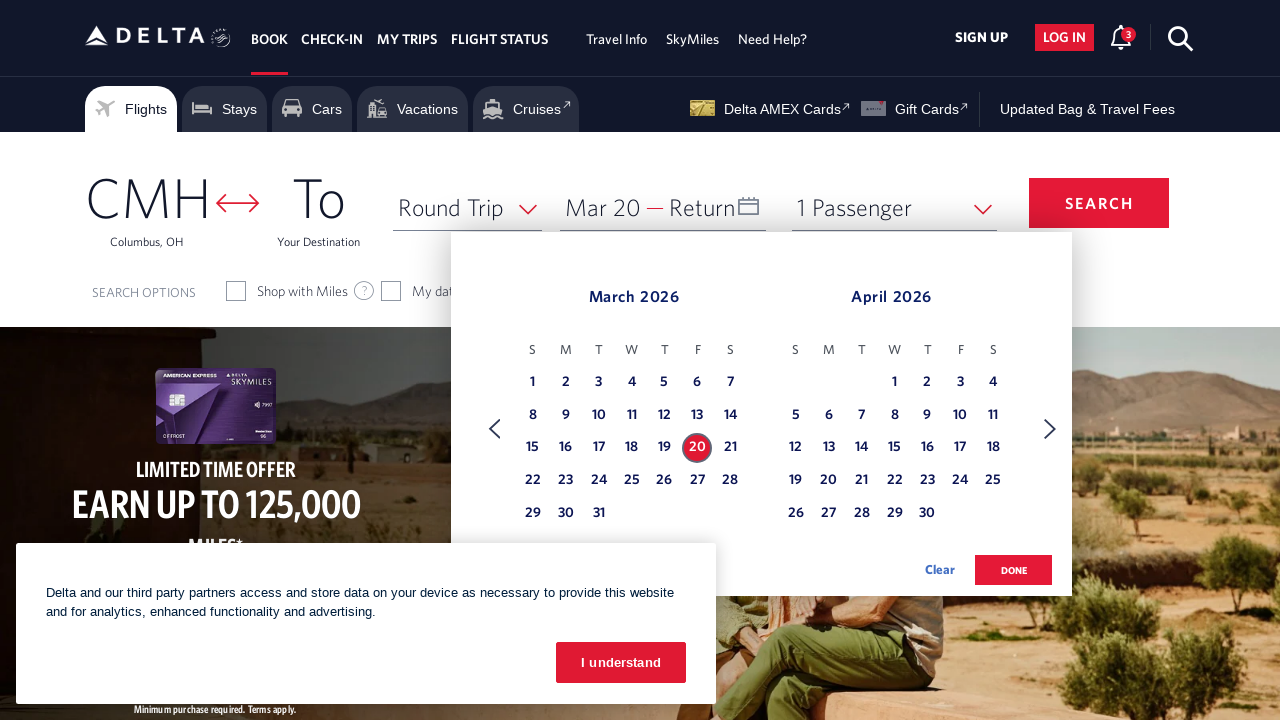

Selected March 25th as return date at (993, 481) on (//table[@class='dl-datepicker-calendar'])[2]/tbody/tr/td >> nth=34
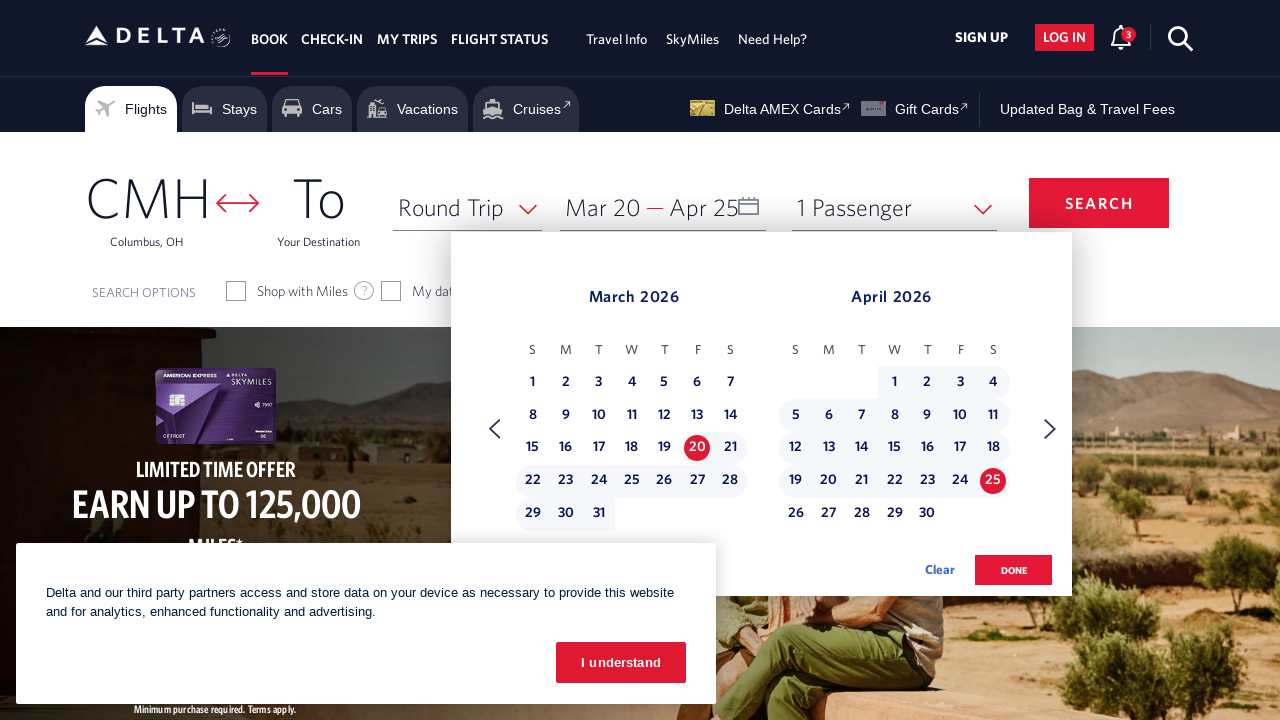

Clicked Done button to confirm date selection at (1014, 570) on xpath=//button[@class='donebutton']
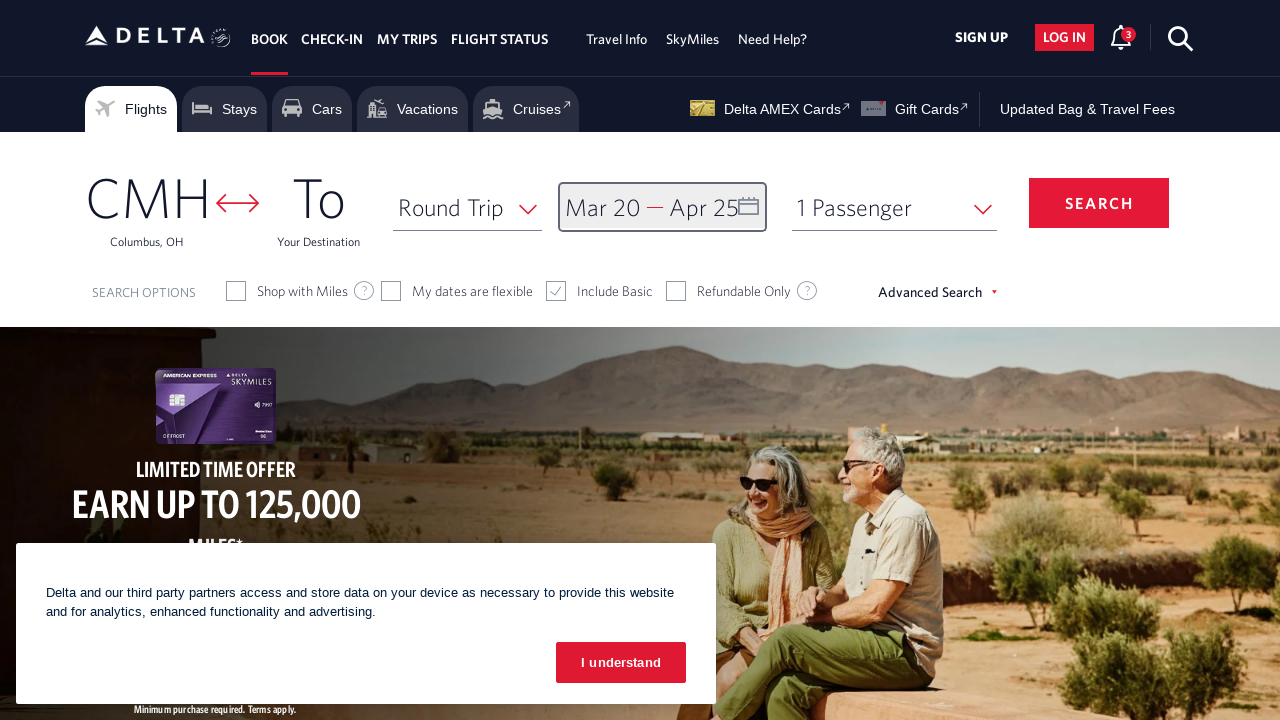

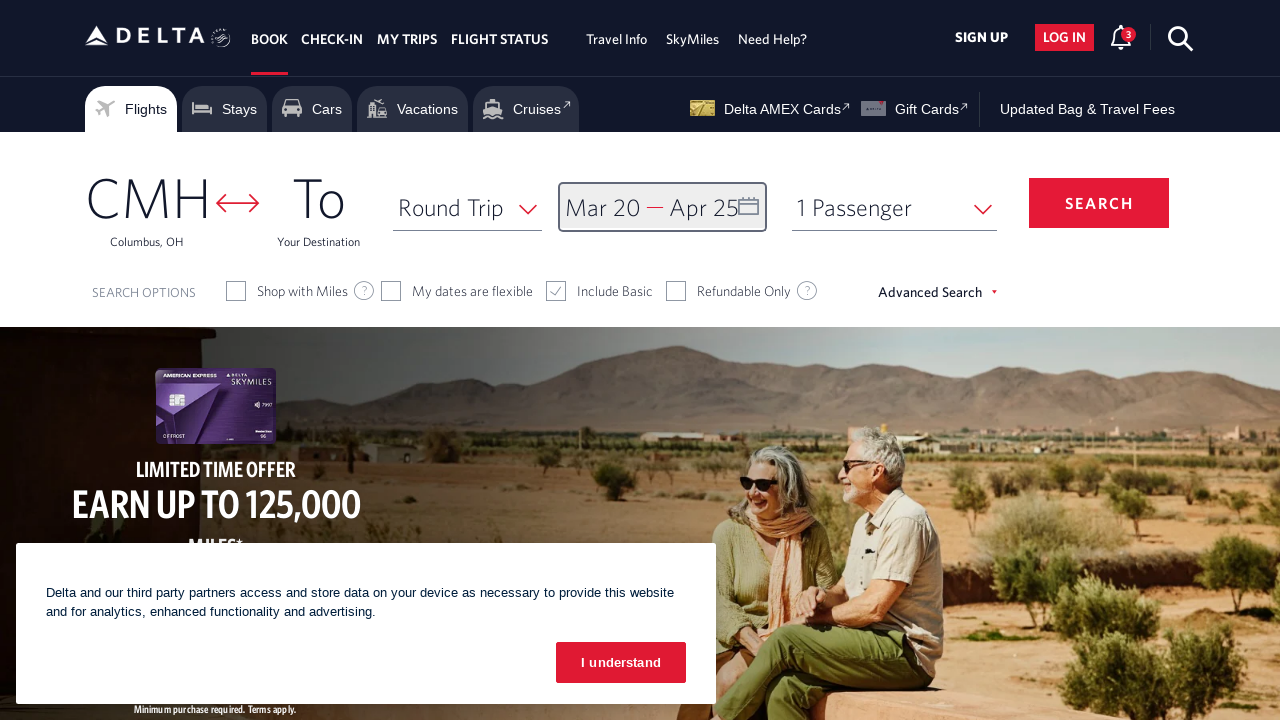